Tests single select dropdown functionality by selecting 'India' option and validating the selection

Starting URL: https://demoapps.qspiders.com/ui/dropdown?sublist=0

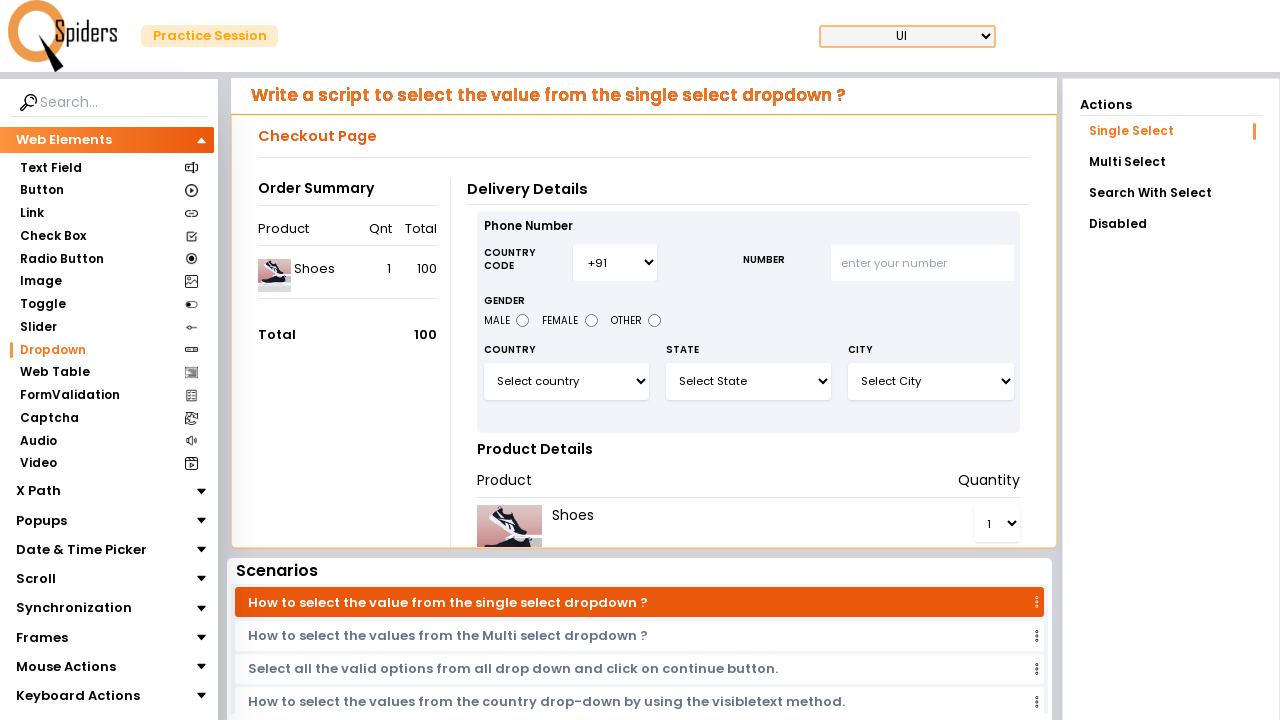

Waited for single select dropdown to be ready
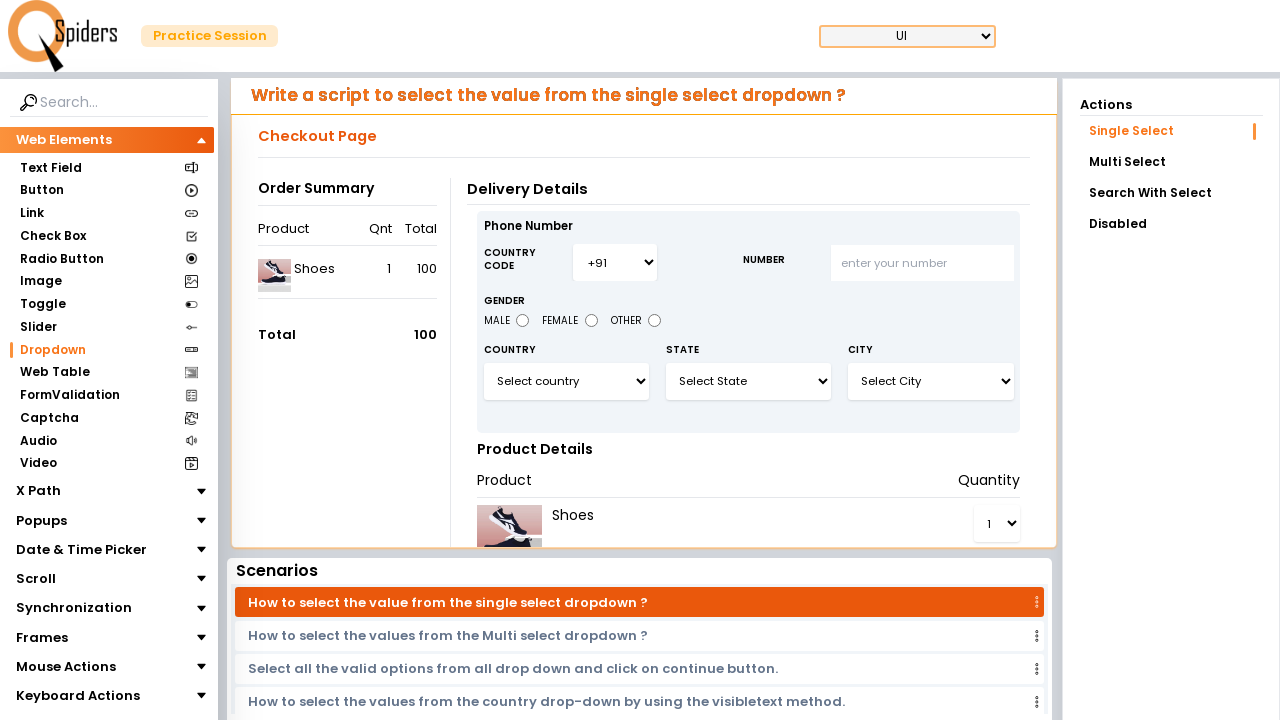

Selected 'India' option from the dropdown on #select3
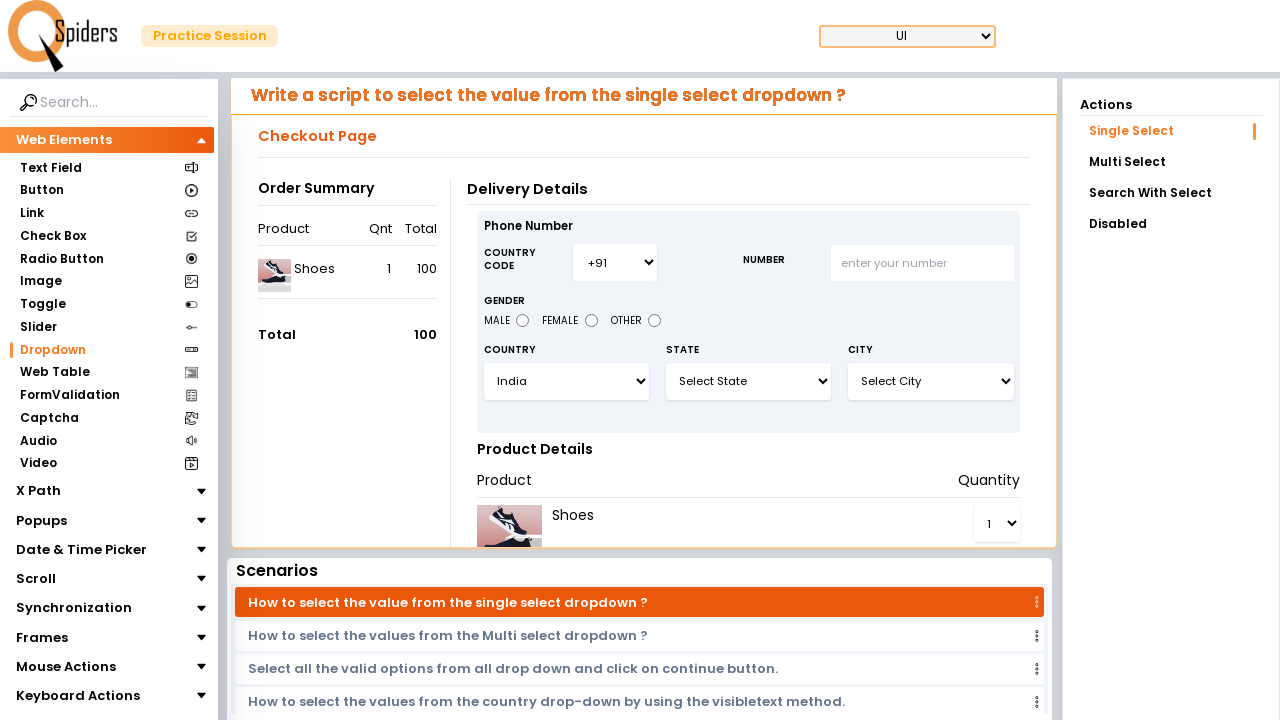

Retrieved selected value from dropdown
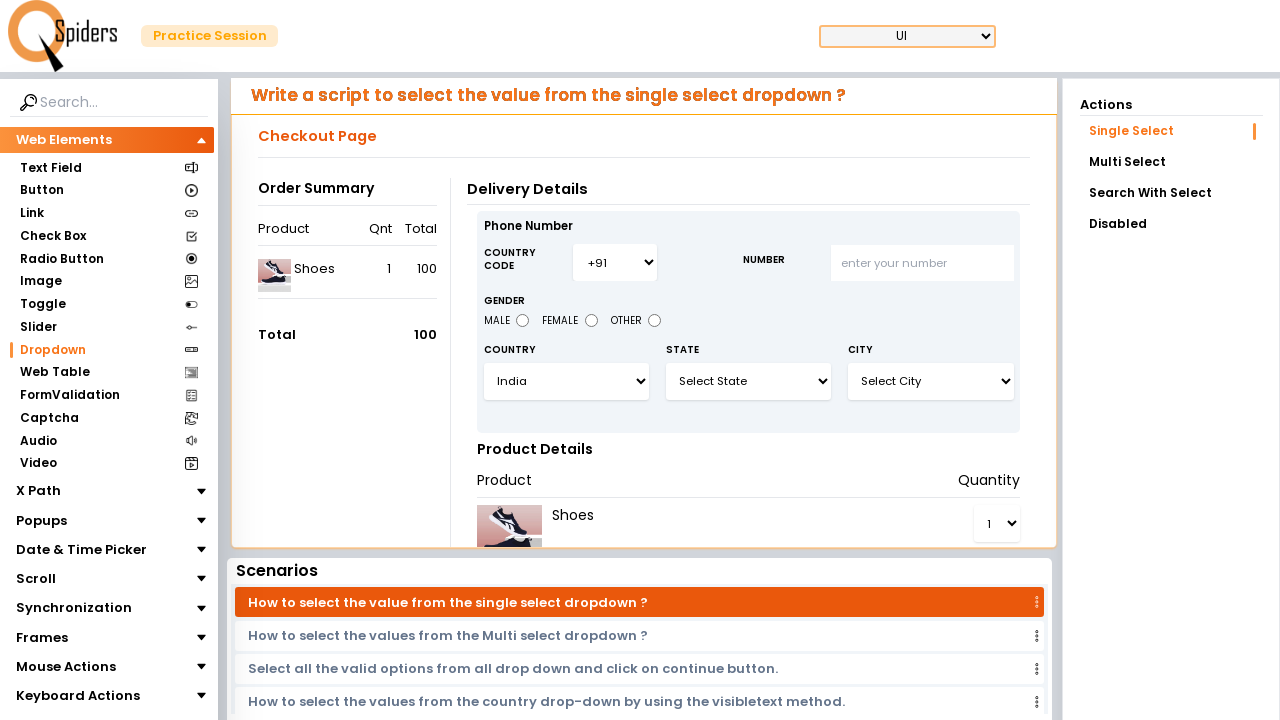

Validated that 'India' was successfully selected
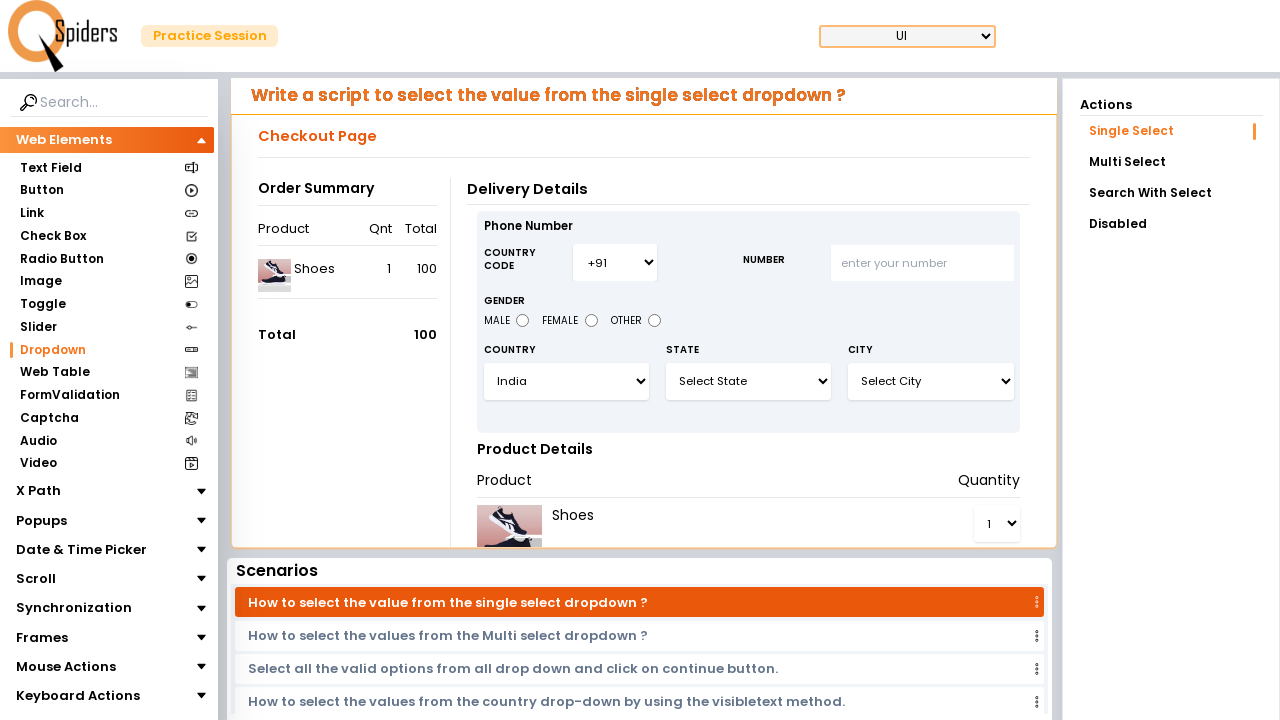

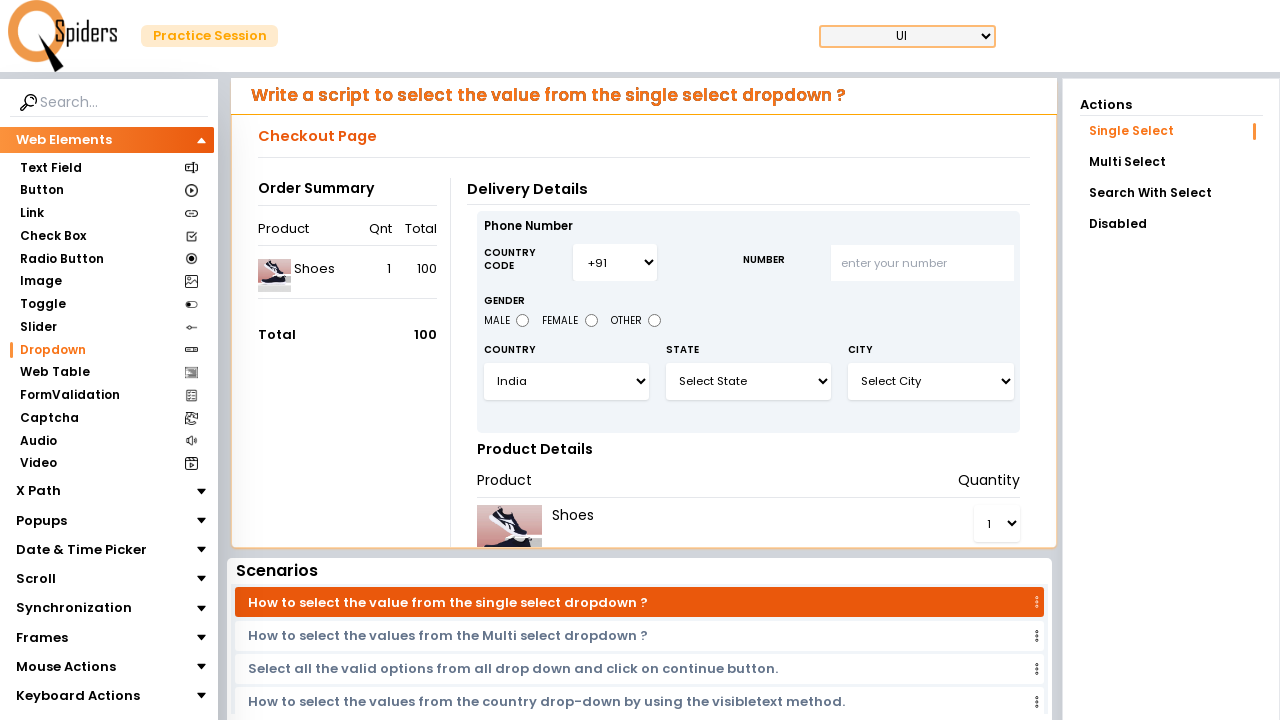